Tests iframe handling by navigating to Rediff.com, switching to the money iframe, and verifying that the NSE index element is present and accessible.

Starting URL: https://www.rediff.com/

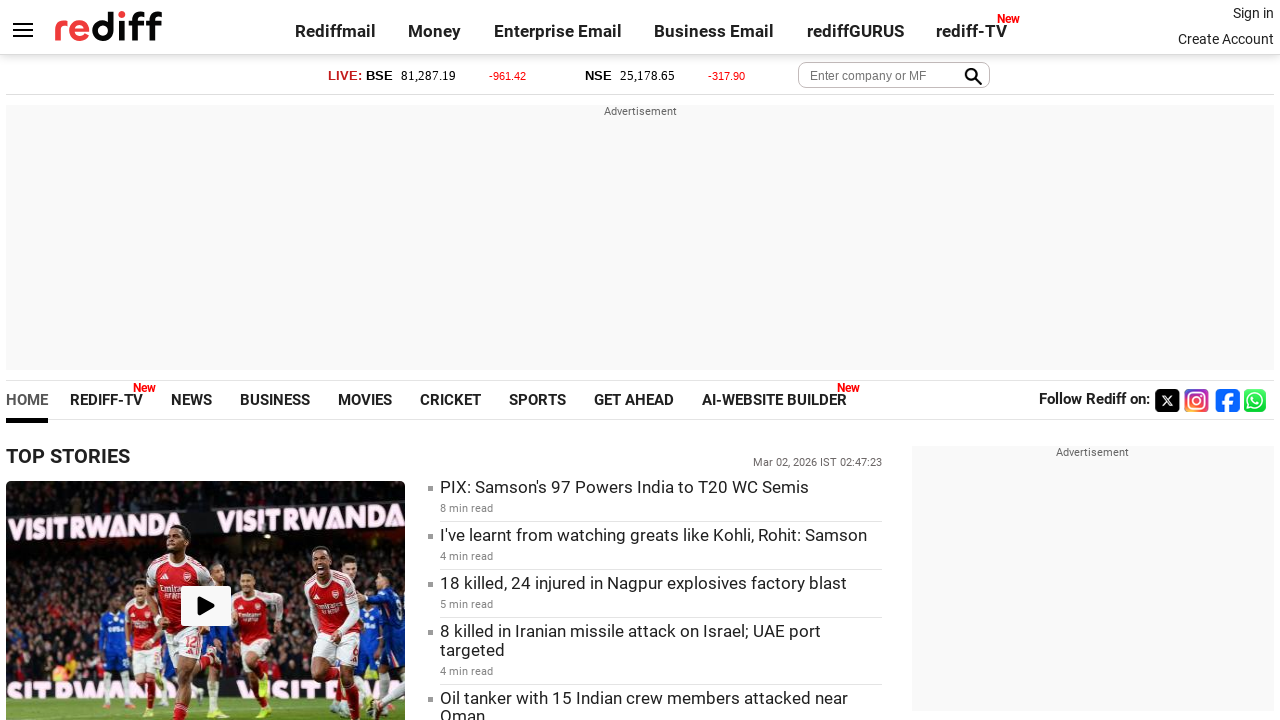

Navigated to https://www.rediff.com/
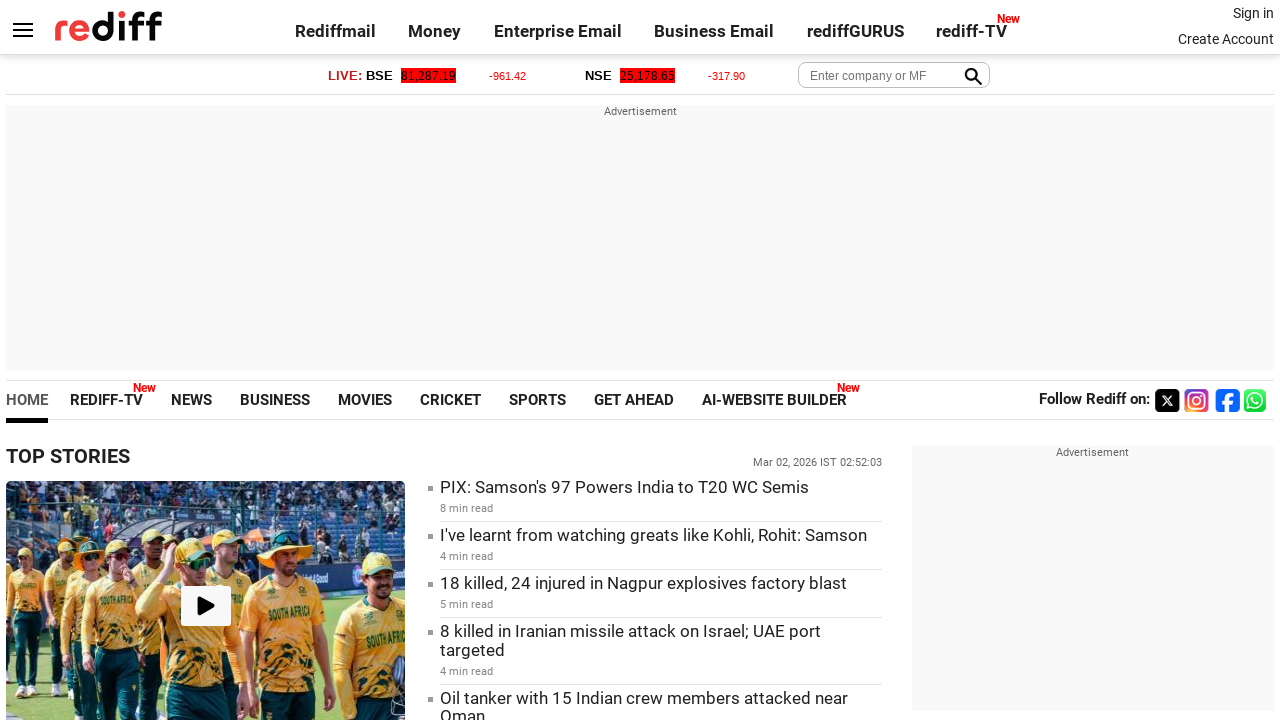

Located money iframe with name 'moneyiframe'
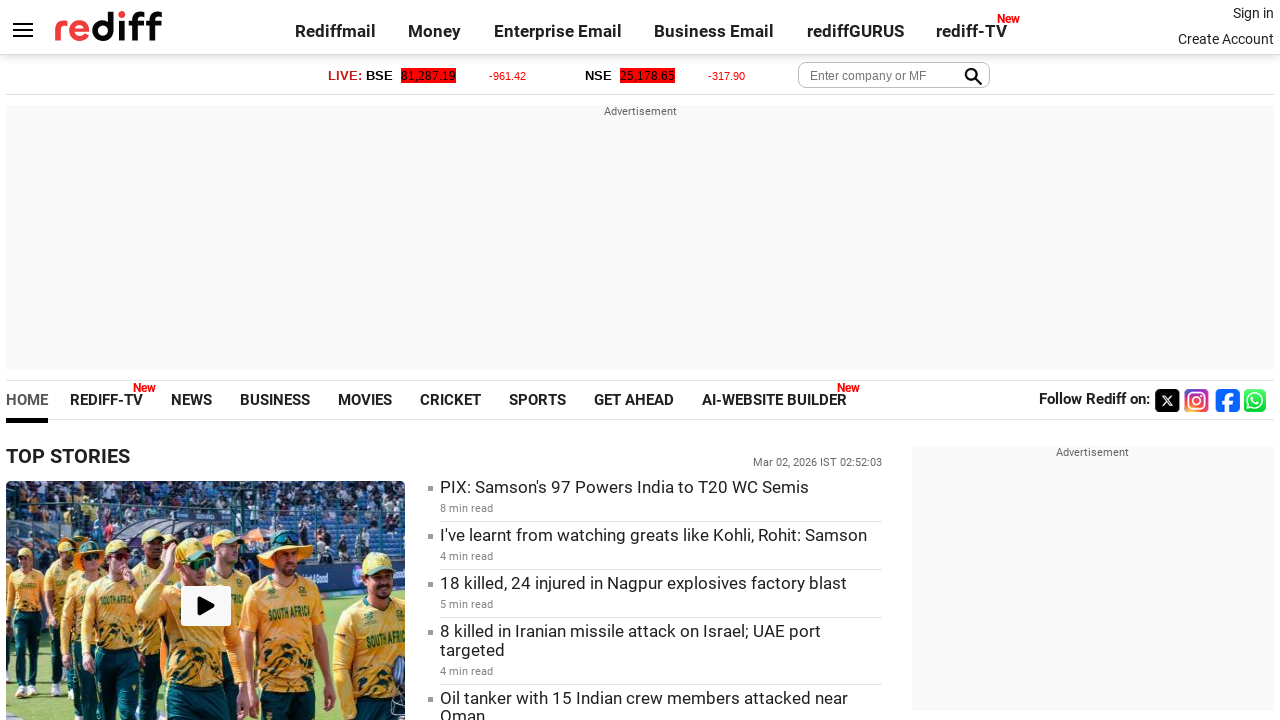

NSE index element (#nseindex) is now present in the iframe
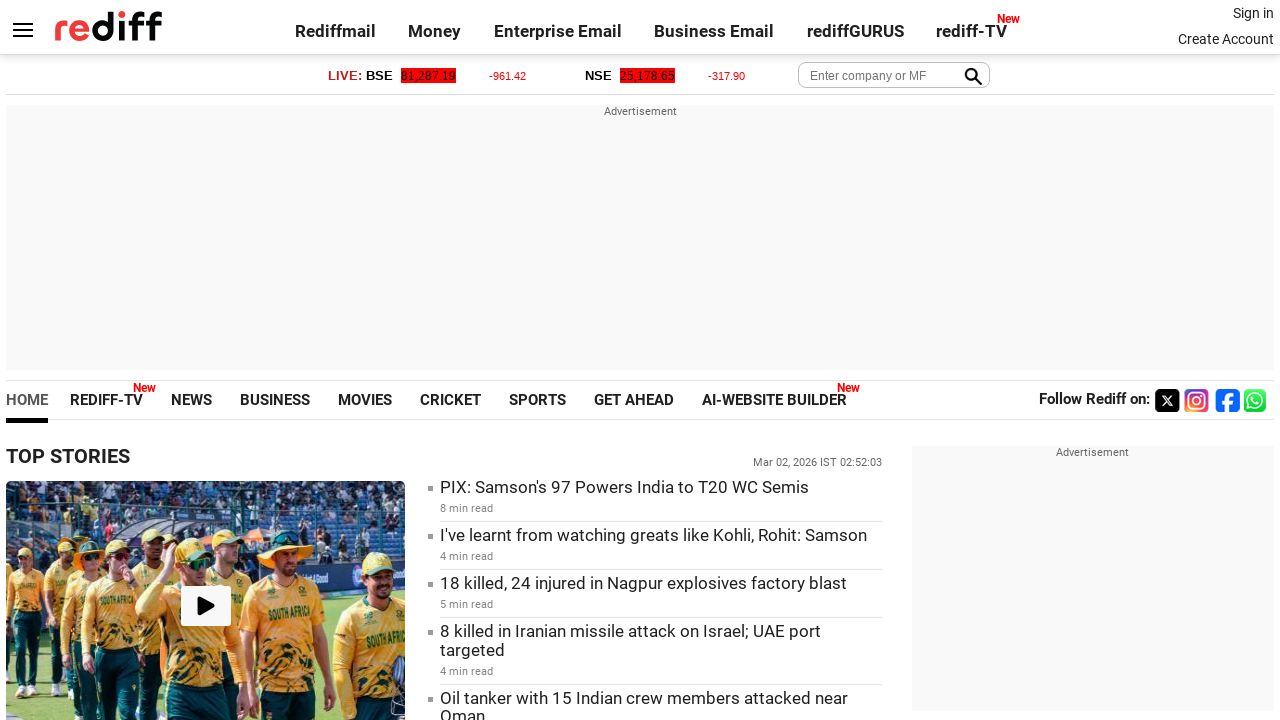

Retrieved NSE index text content: 25,178.65
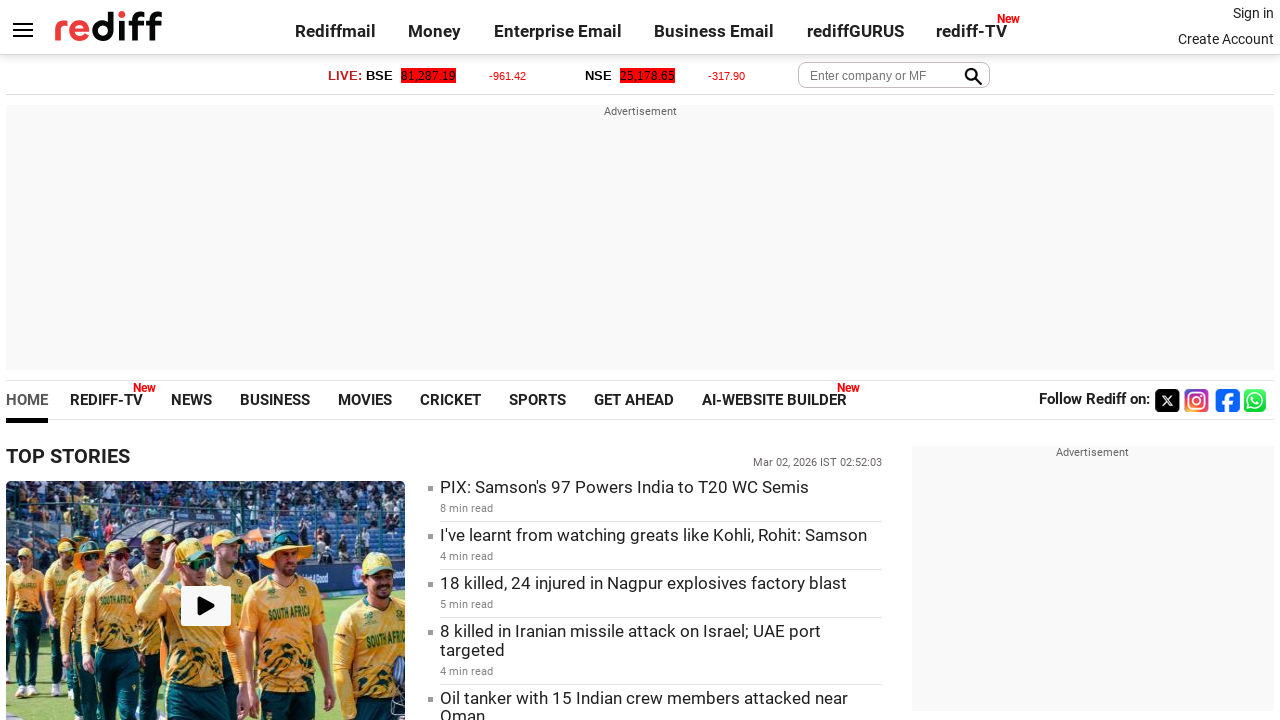

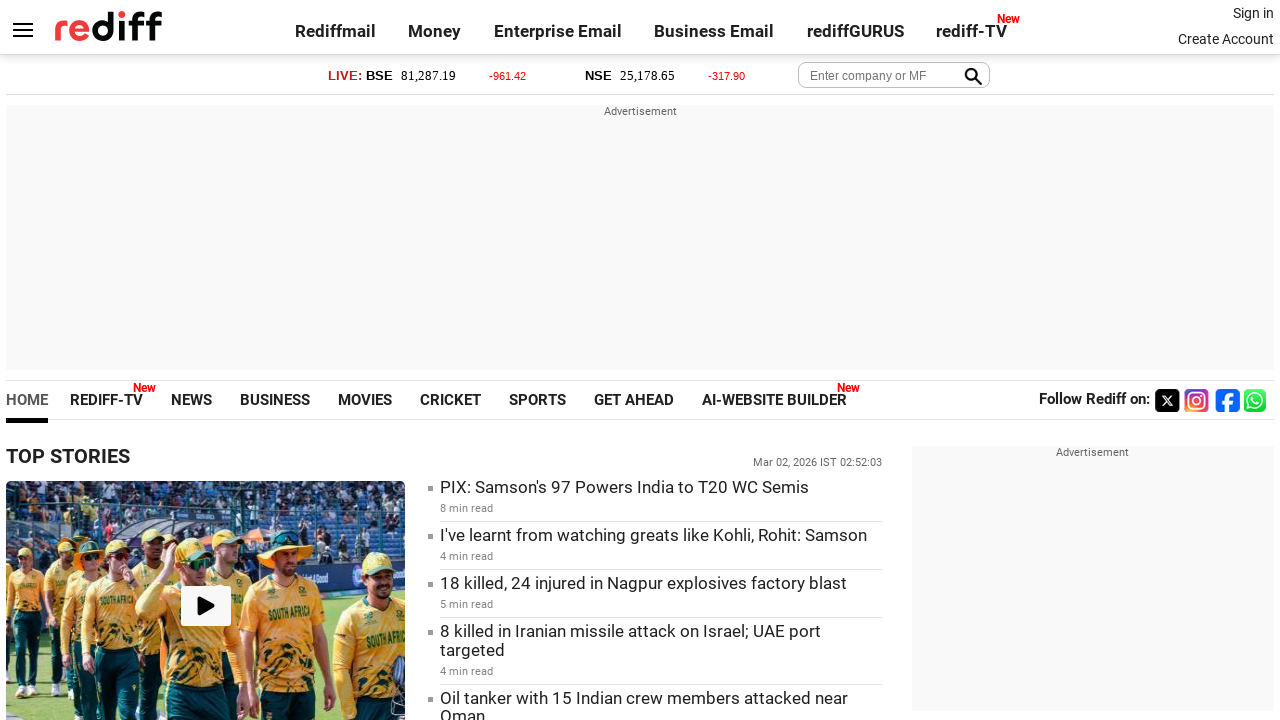